Tests drag and drop functionality by dragging element from column A to column B on a practice testing website

Starting URL: https://practice.expandtesting.com/drag-and-drop

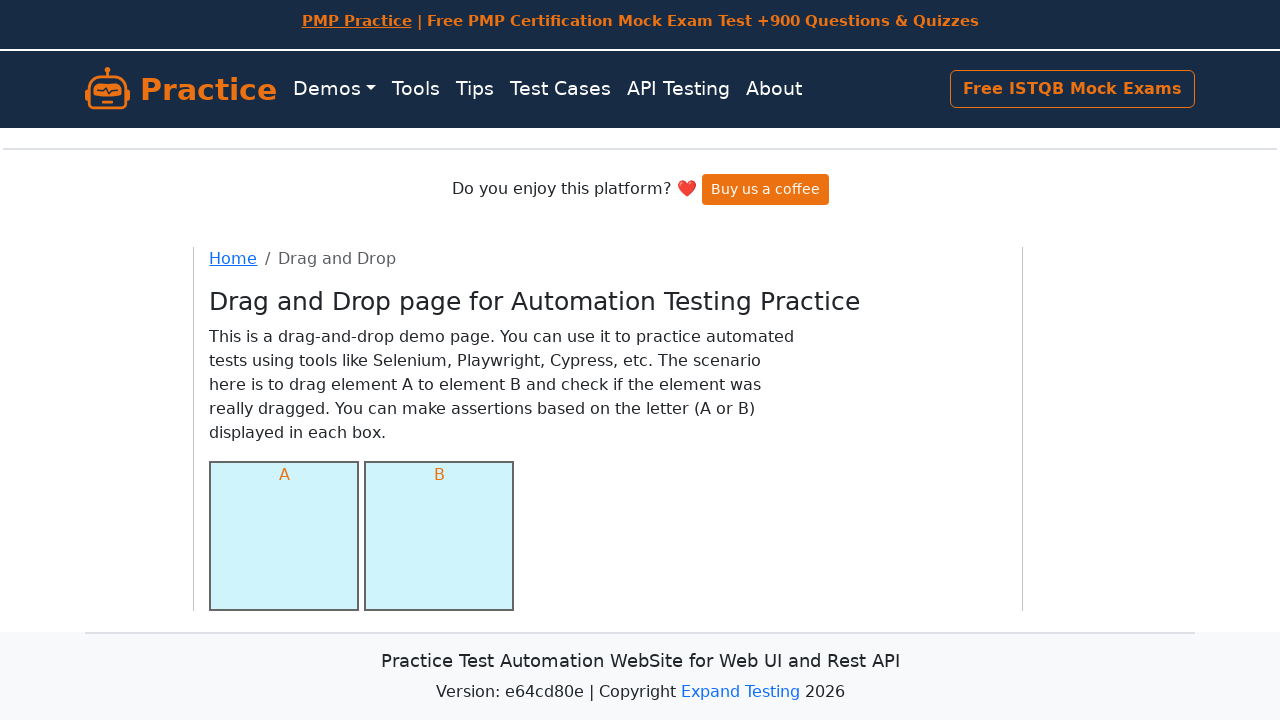

Waited for column A element to be visible
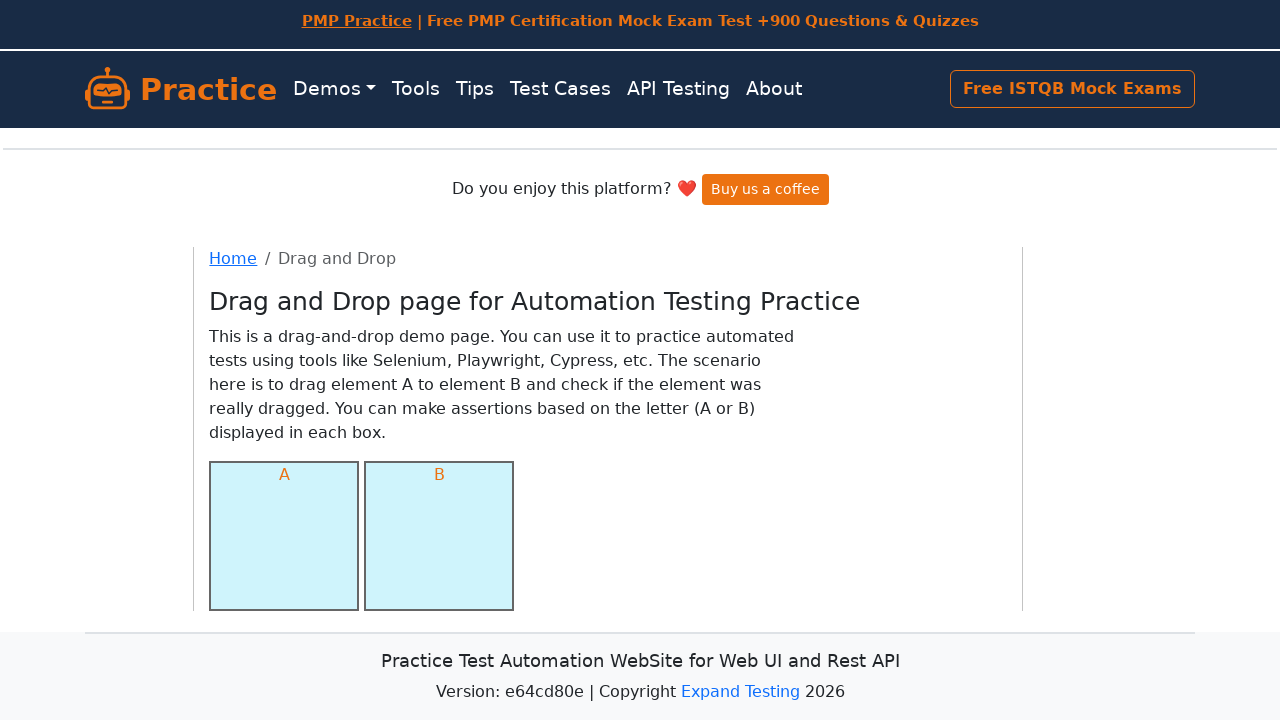

Waited for column B element to be visible
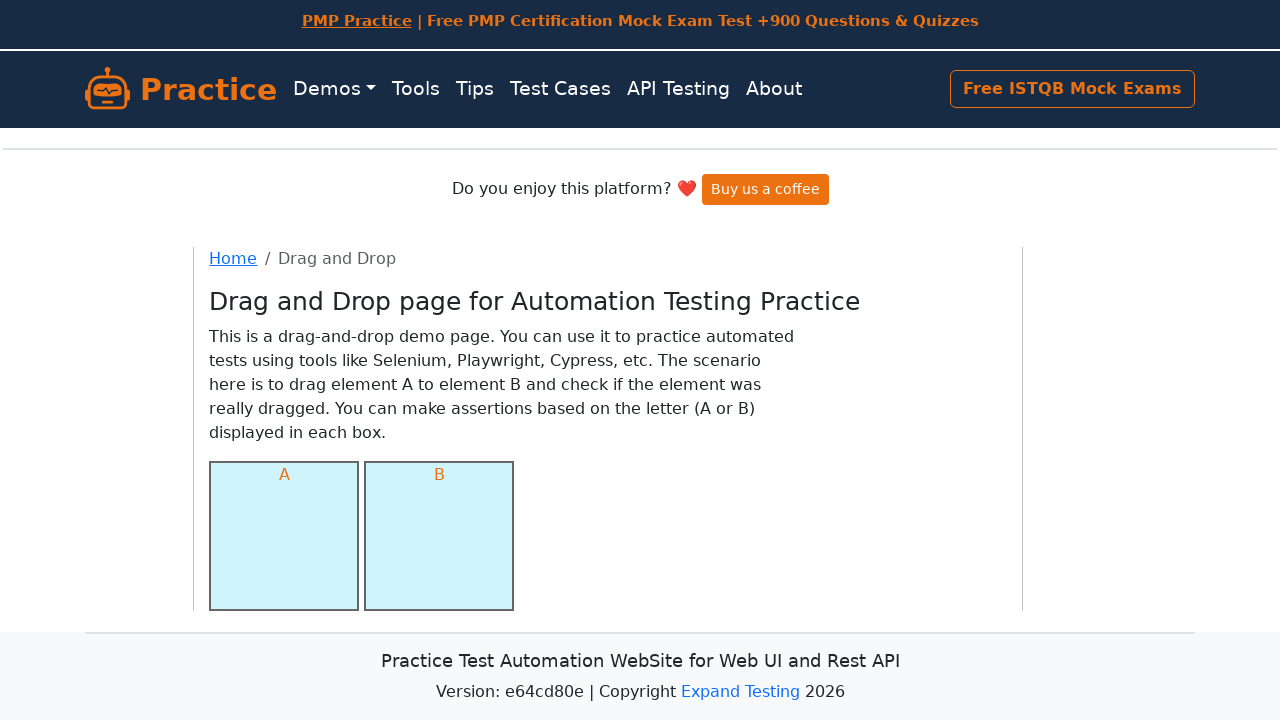

Located source element in column A
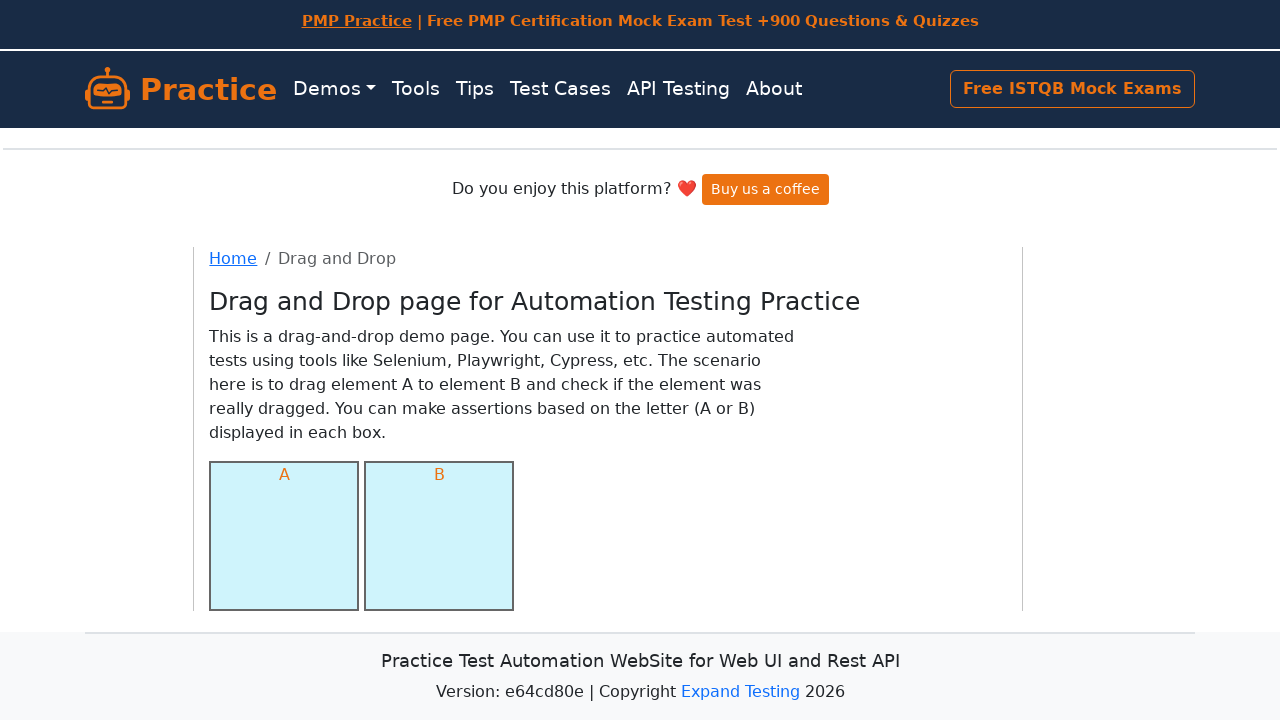

Located target element in column B
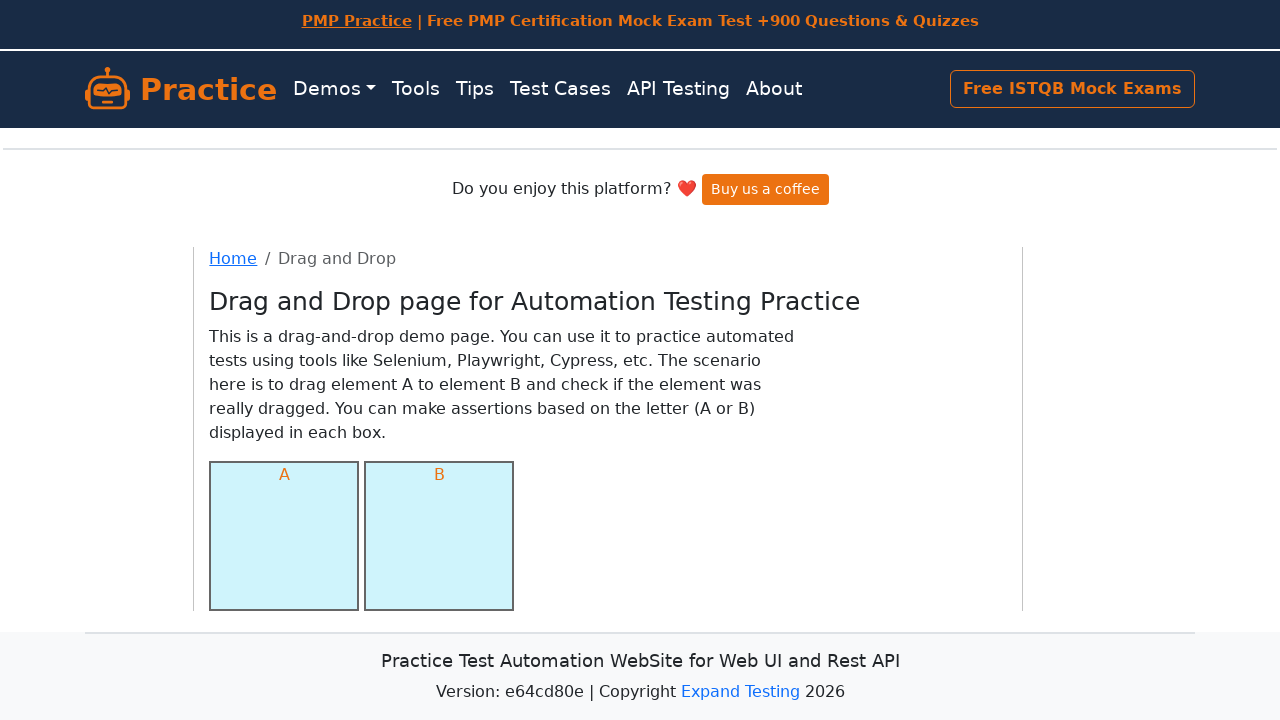

Dragged element from column A to column B at (439, 536)
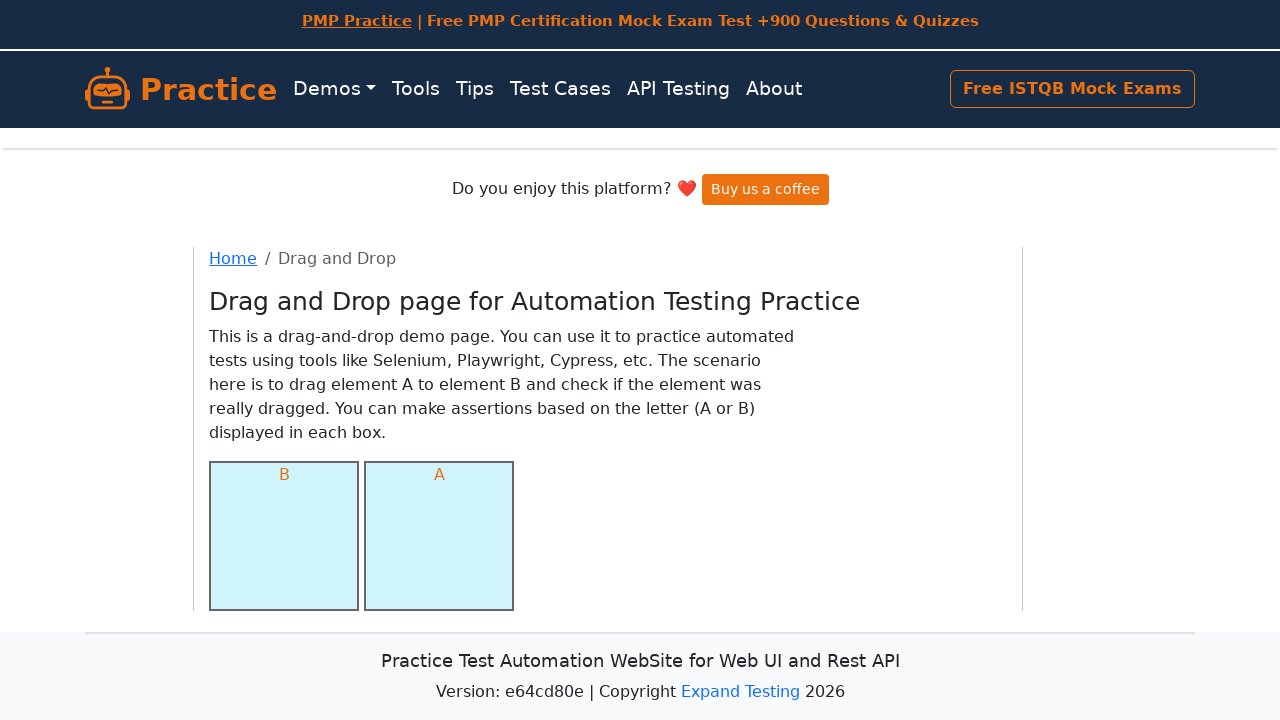

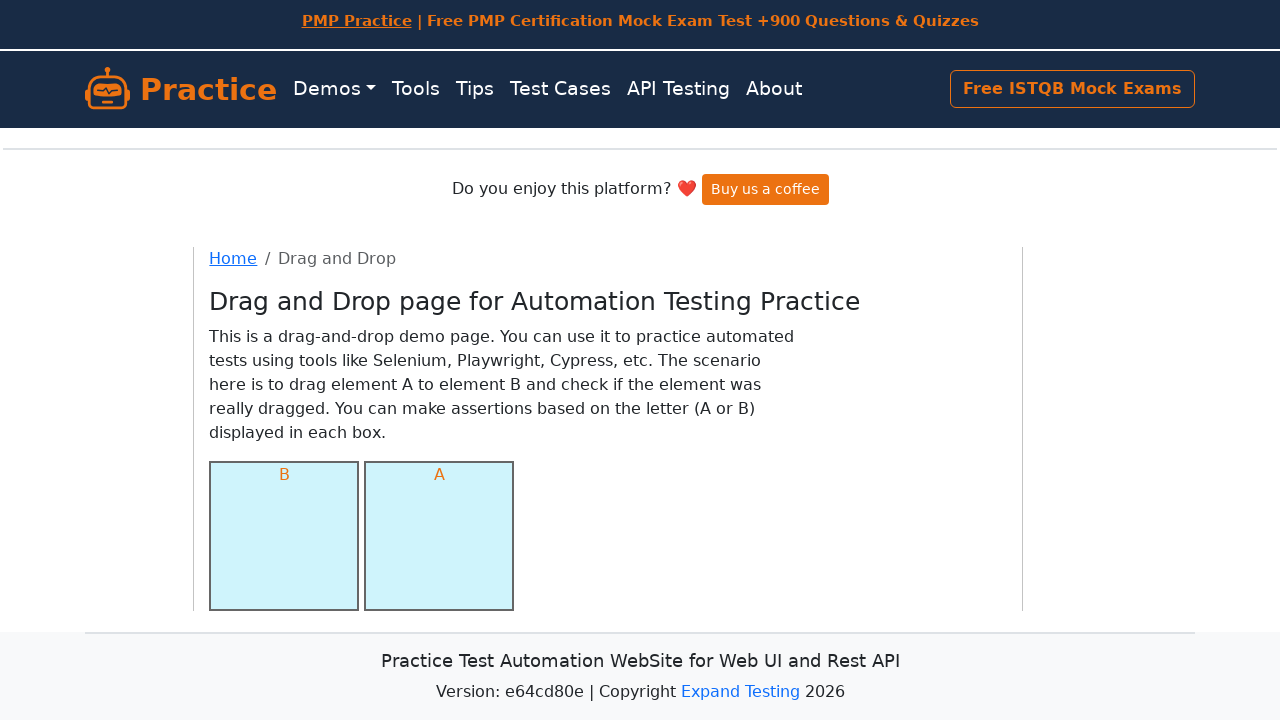